Tests the search functionality on W3Schools by entering a search term in the search input field

Starting URL: https://www.w3schools.com/default.asp

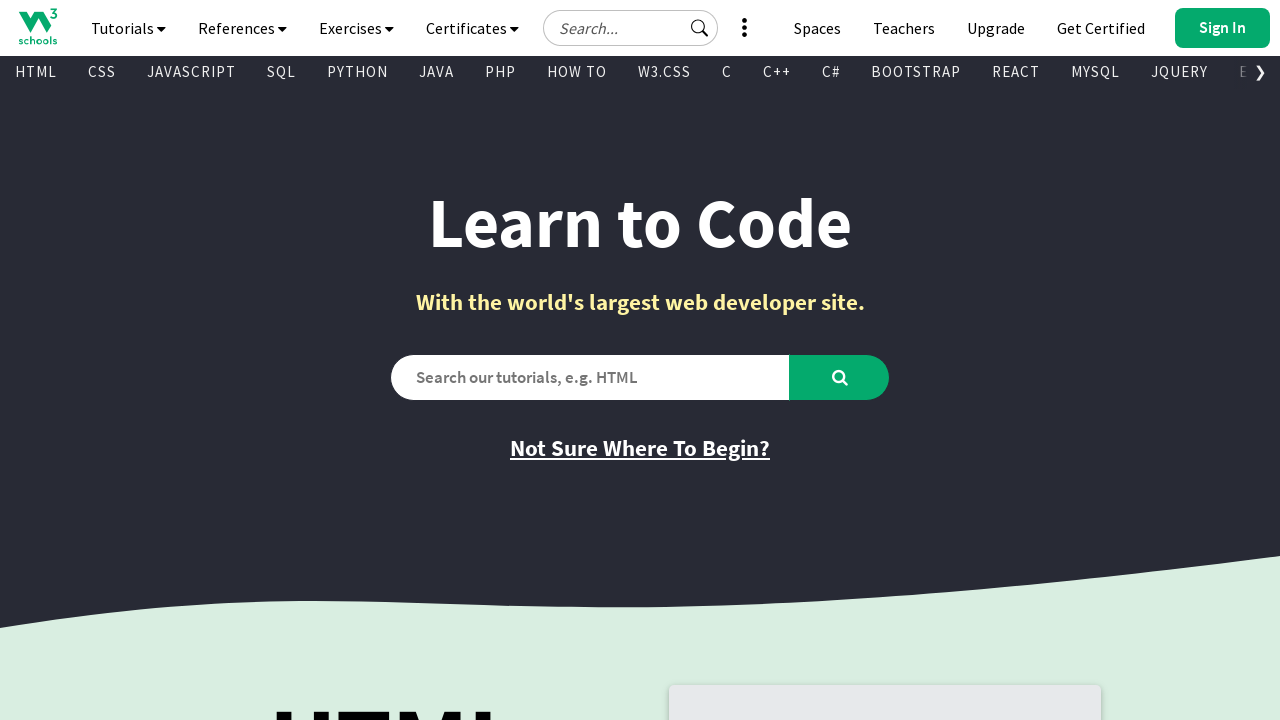

Filled search box with 'html' on input#search2
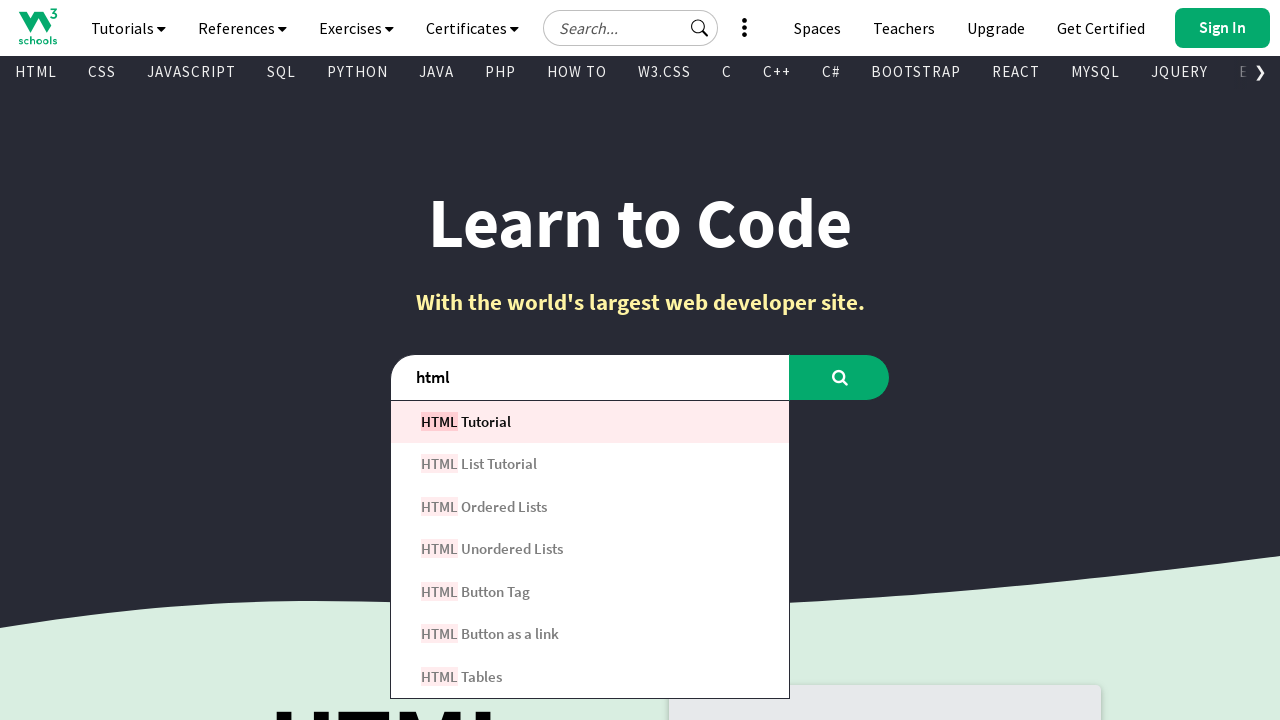

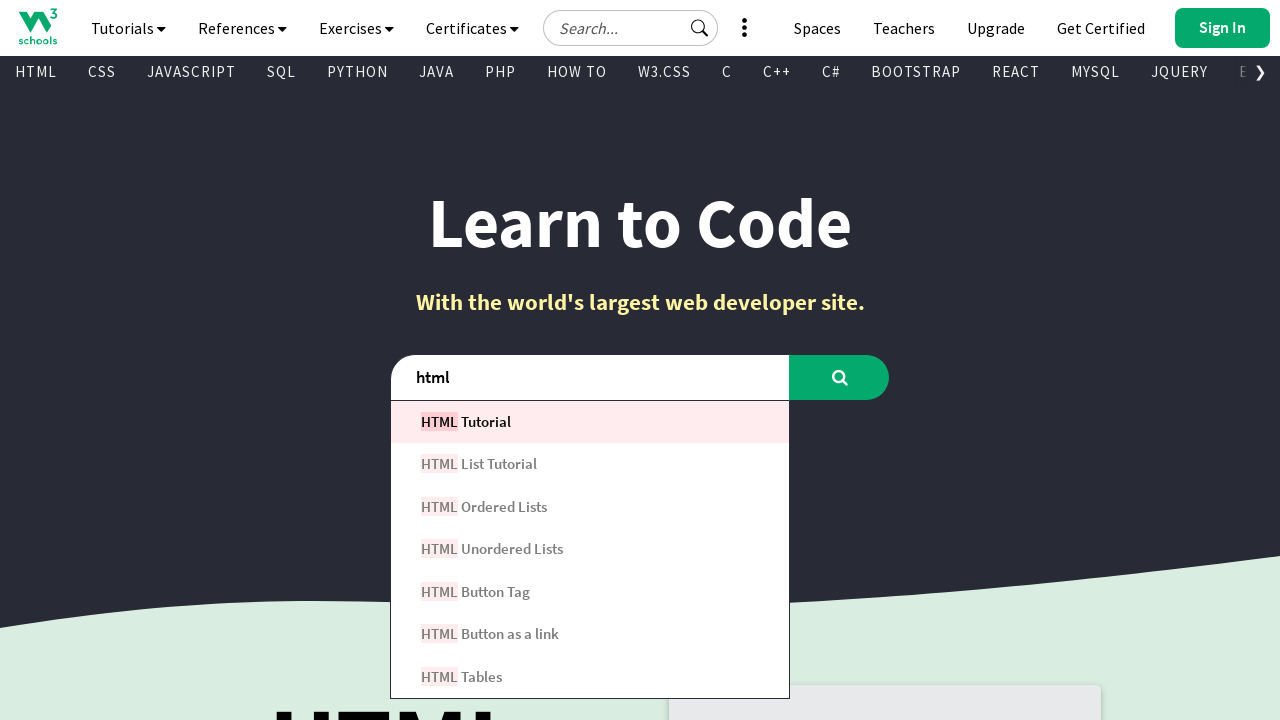